Tests dropdown selection functionality by selecting "Germany" from a country dropdown menu on a test automation practice site.

Starting URL: https://testautomationpractice.blogspot.com/

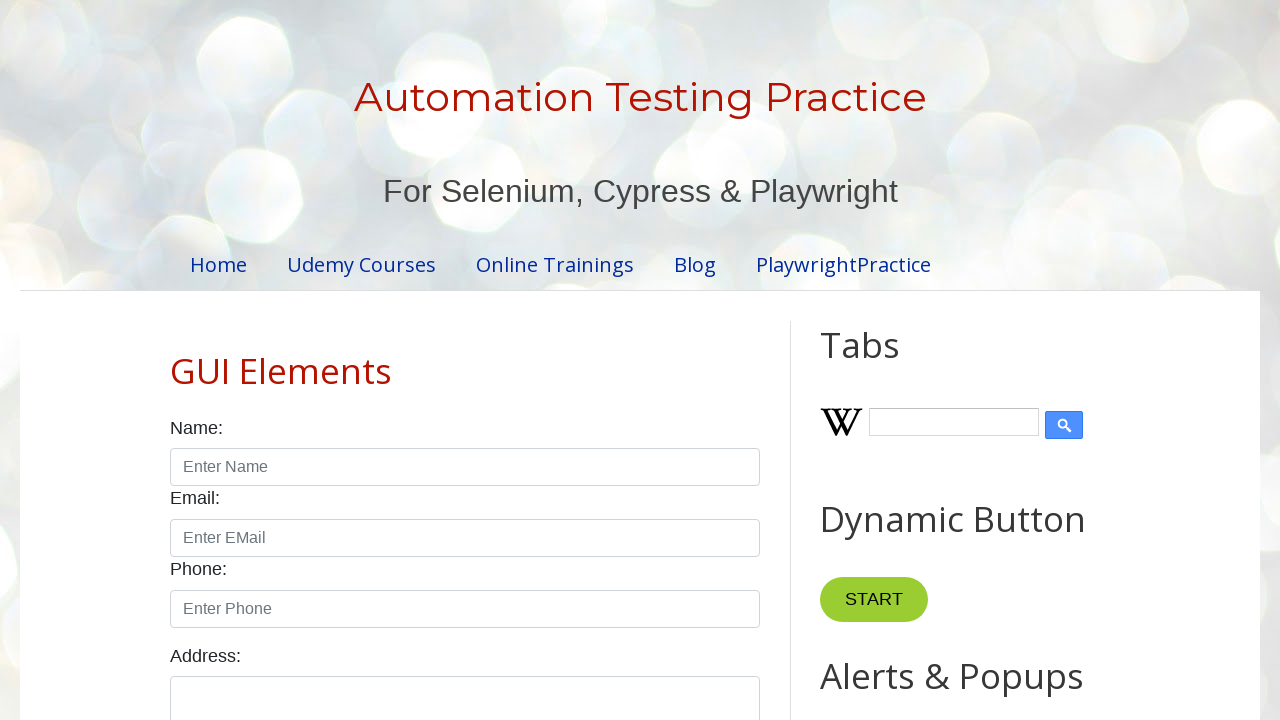

Navigated to test automation practice site
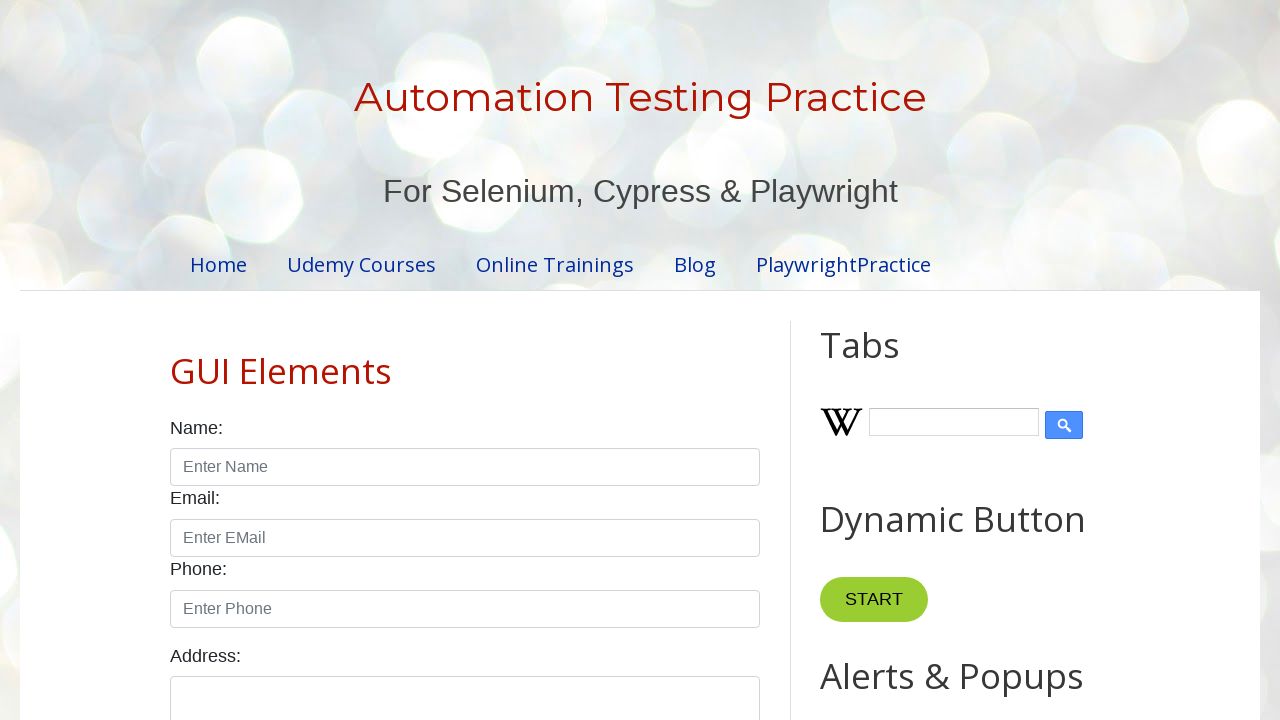

Selected 'Germany' from the country dropdown menu on select#country
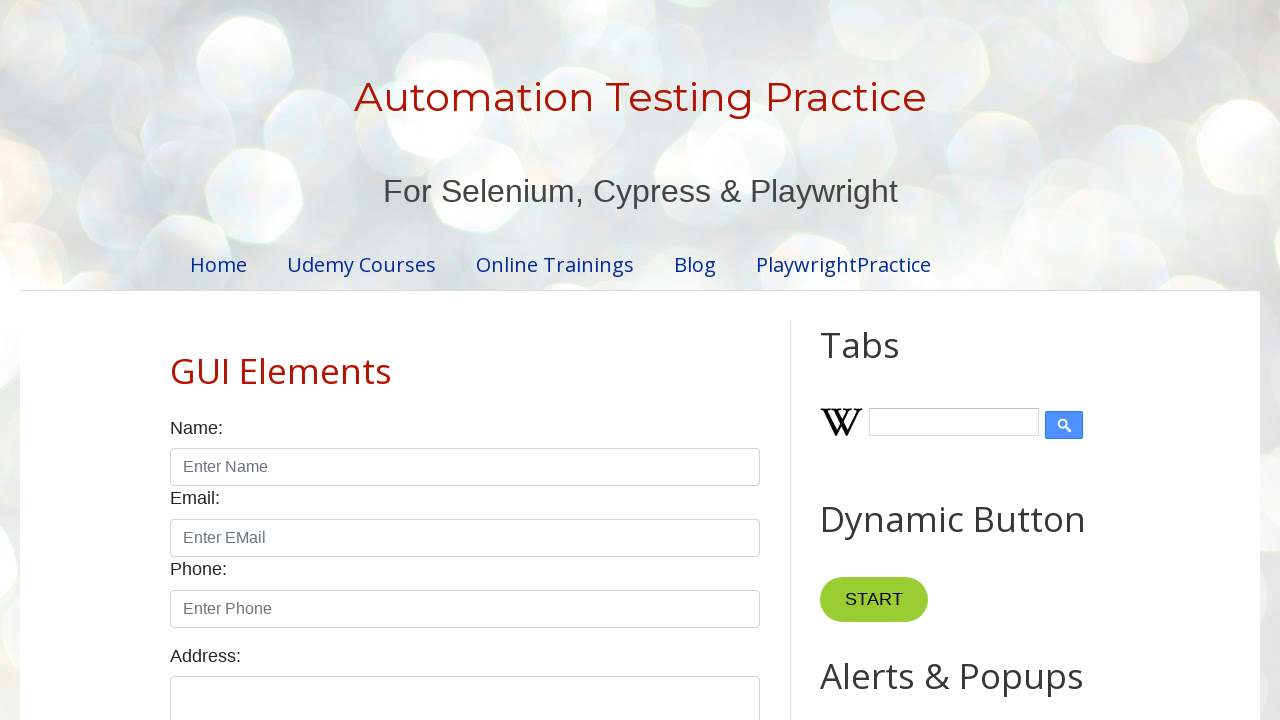

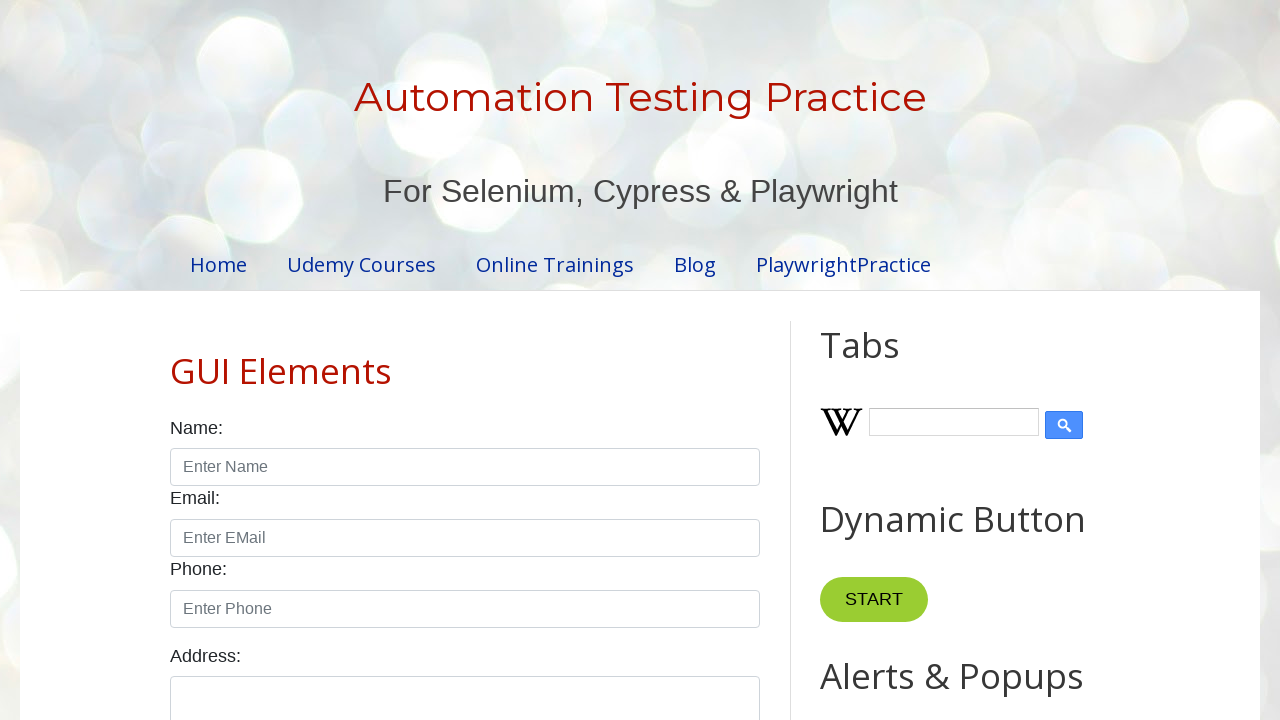